Tests hovering over the third avatar image

Starting URL: https://the-internet.herokuapp.com/hovers

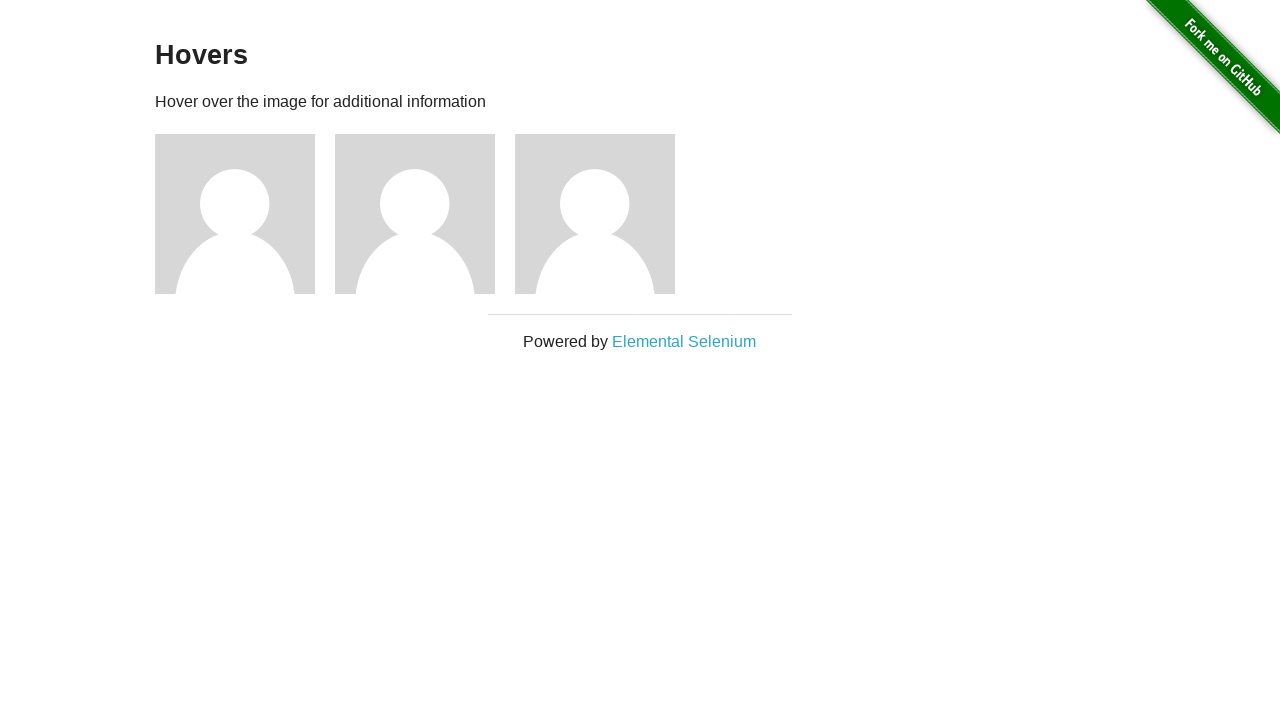

Navigated to hovers page
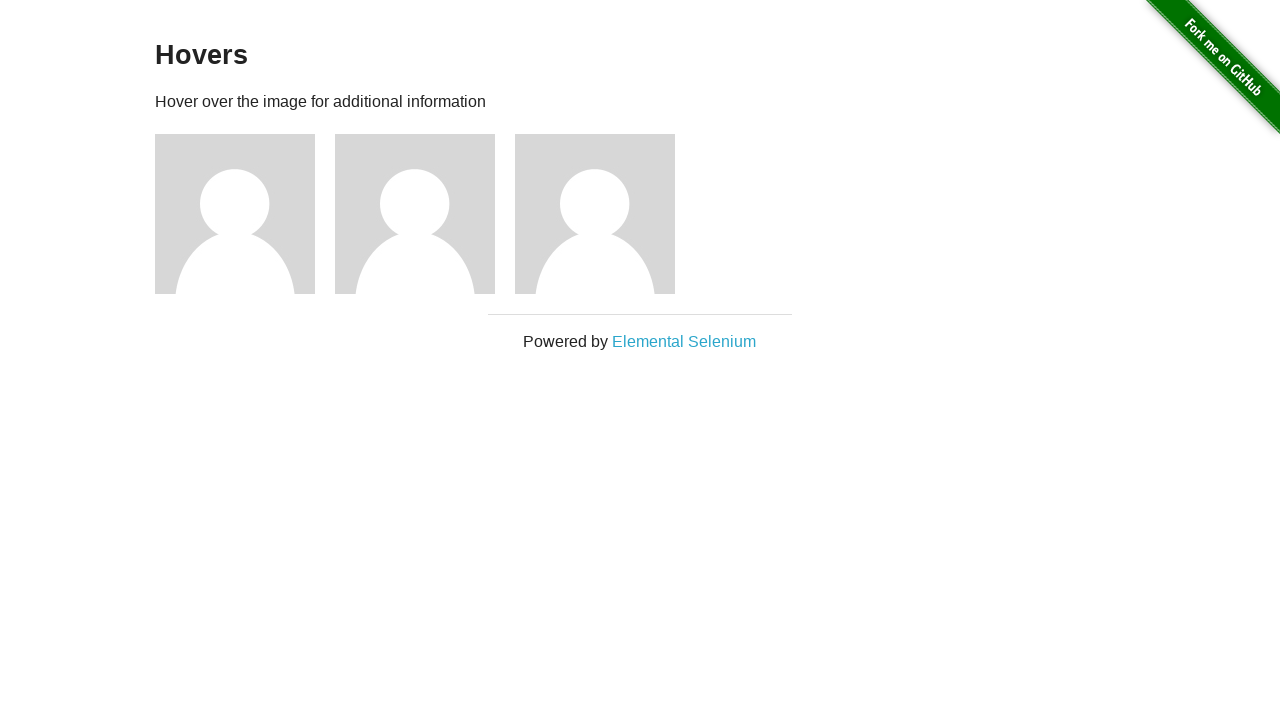

Hovered over the third avatar image at (605, 214) on .figure >> nth=2
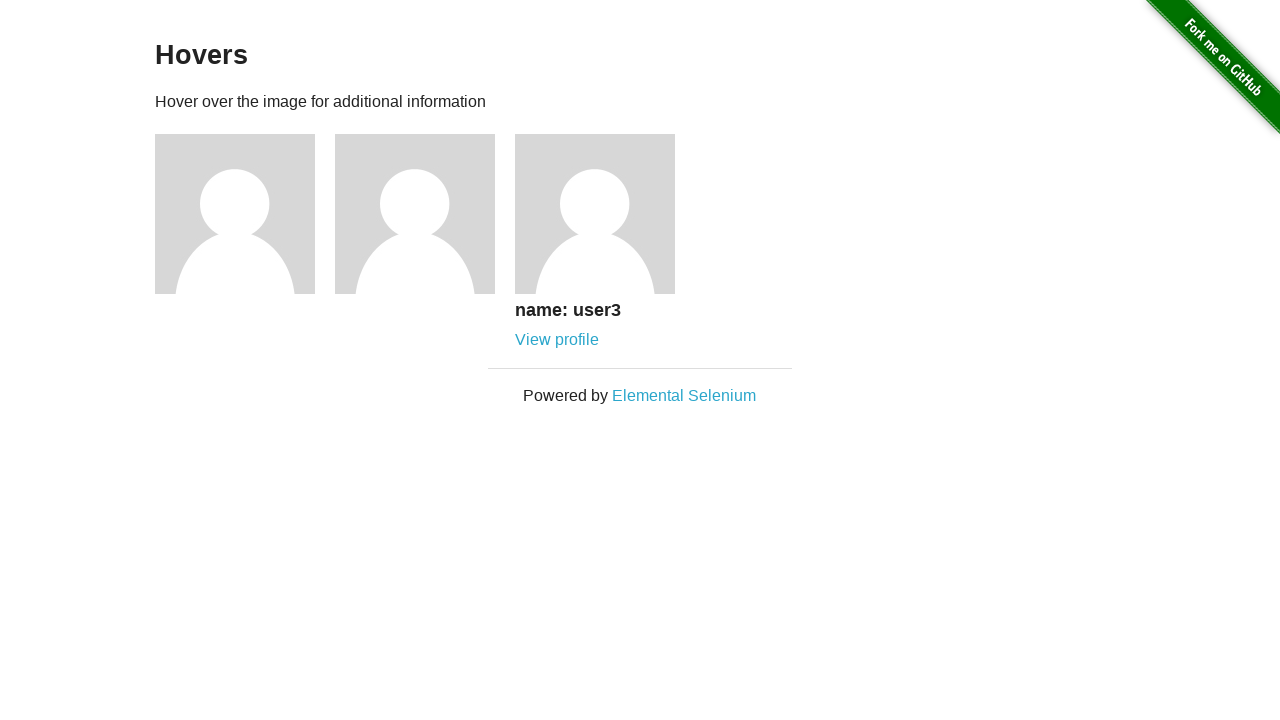

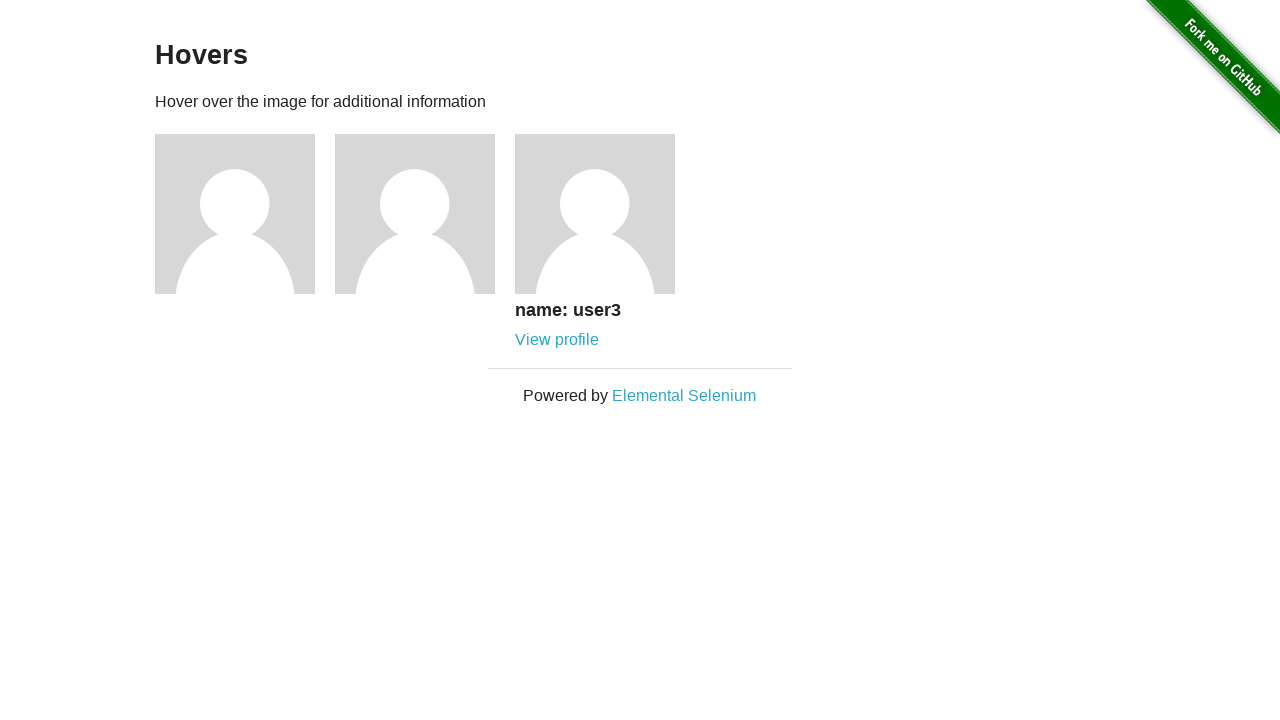